Tests an e-commerce site's search and add-to-cart functionality by searching for products containing "ca" and adding specific items to the cart

Starting URL: https://rahulshettyacademy.com/seleniumPractise/#/

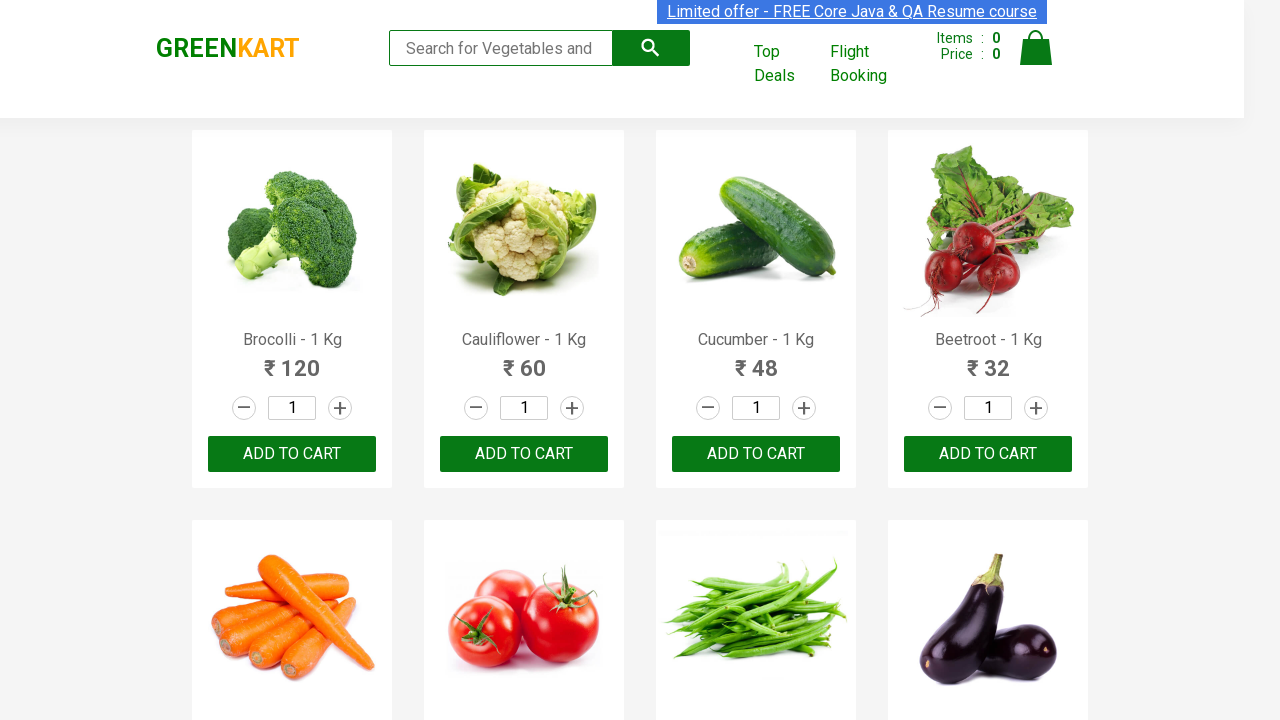

Filled search field with 'ca' to search for products on .search-keyword
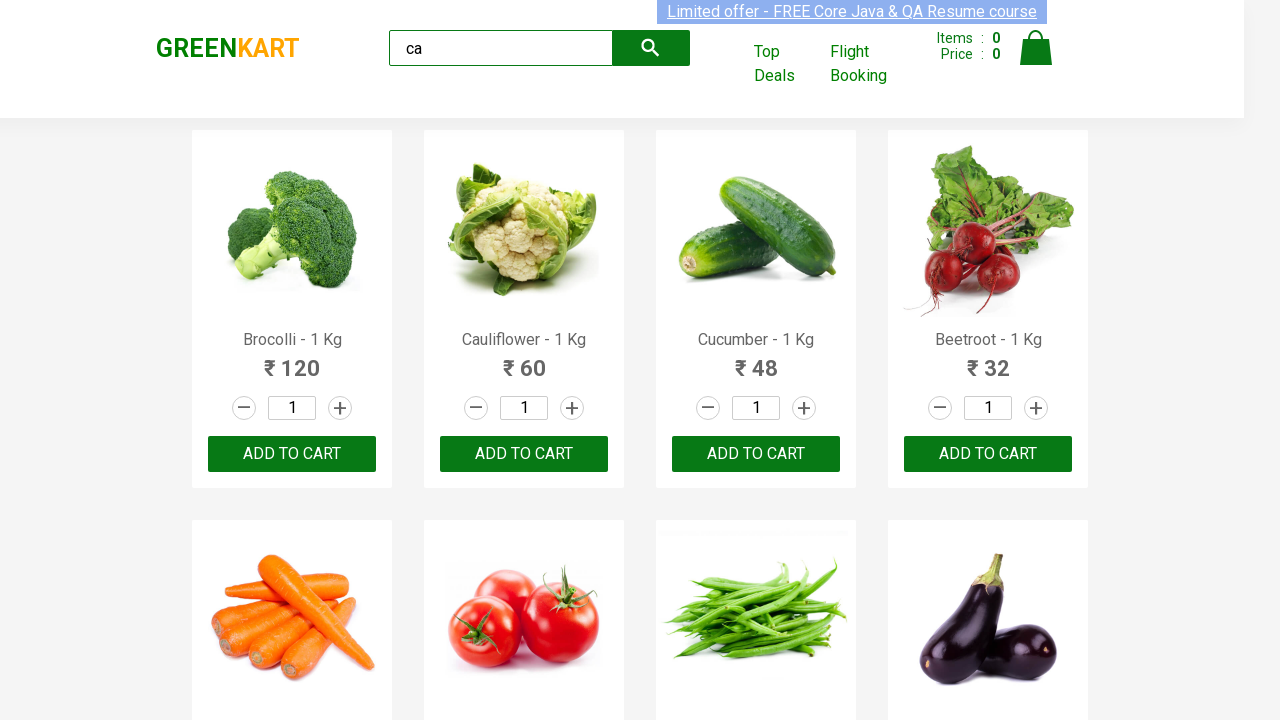

Waited 2 seconds for search results to filter
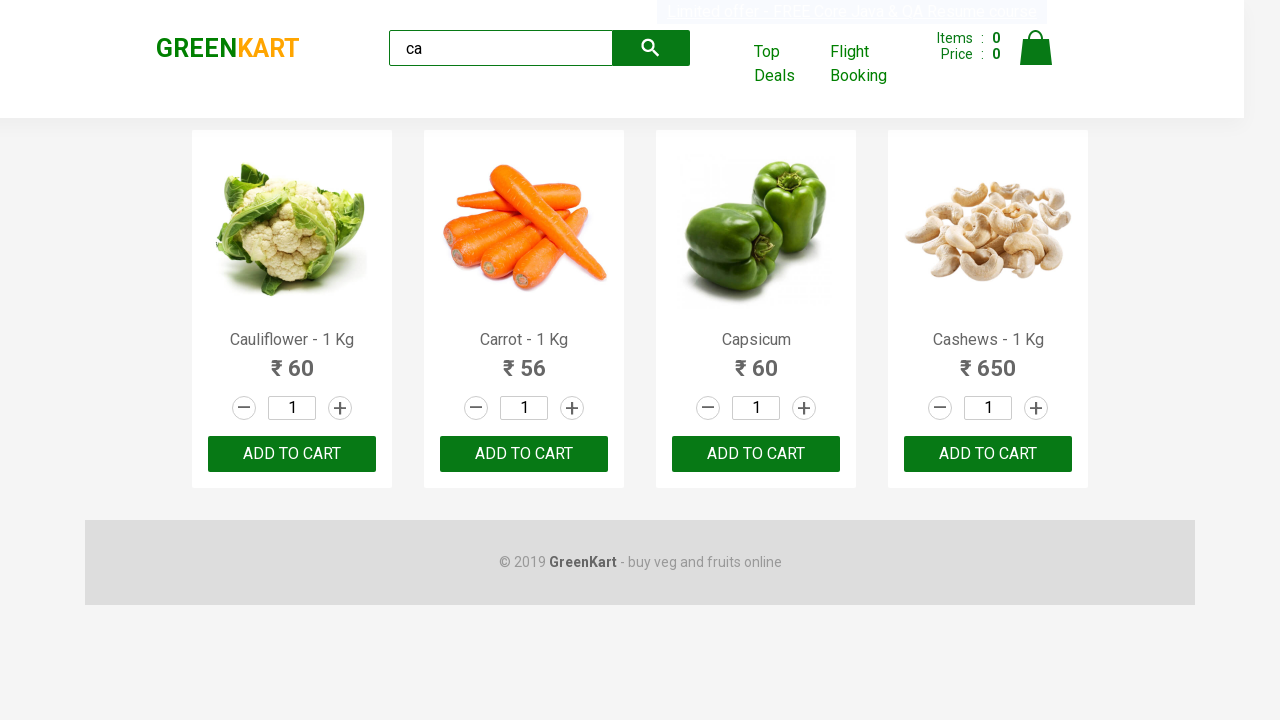

Verified that 4 products are visible after search
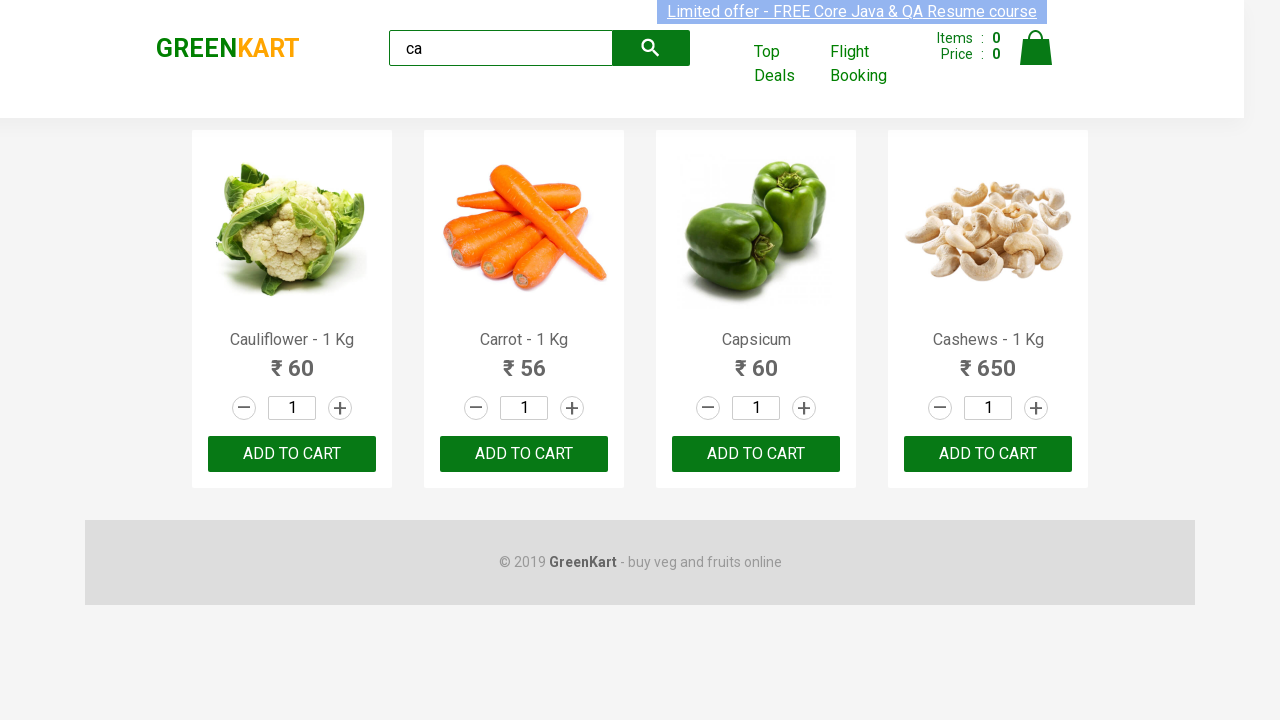

Clicked 'ADD TO CART' button for the second product at (524, 454) on .products .product >> nth=1 >> internal:text="ADD TO CART"i
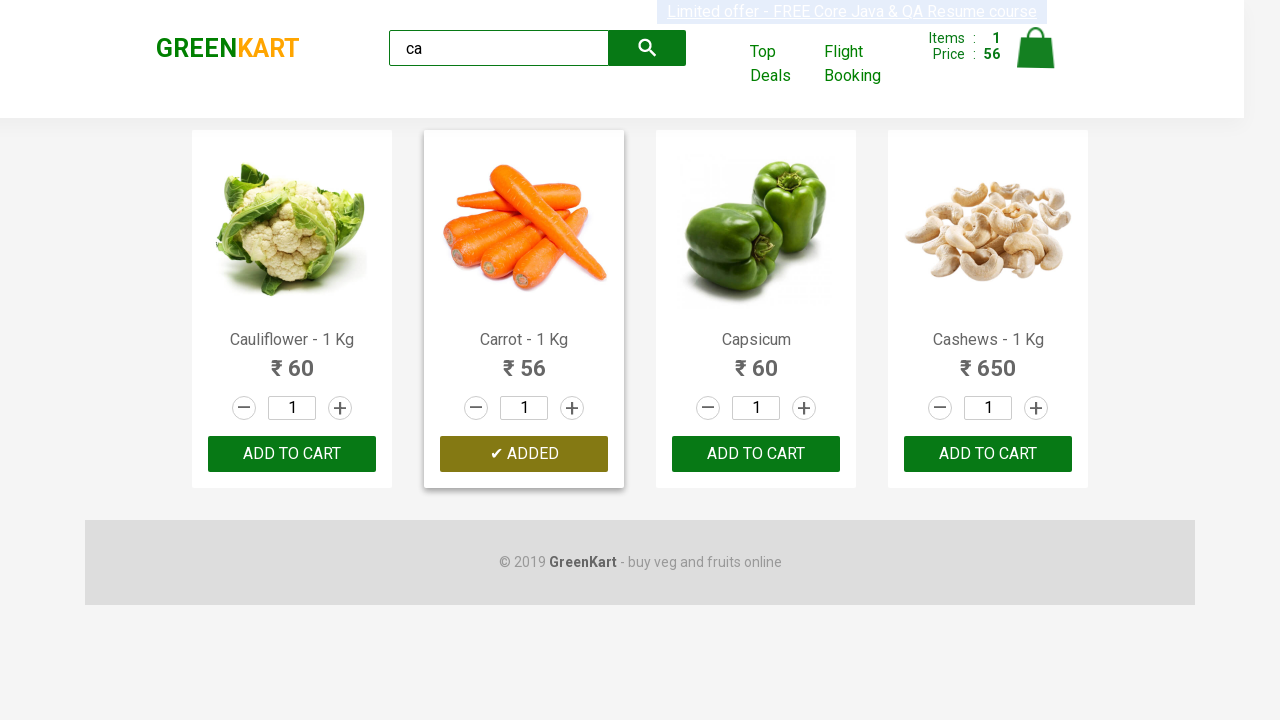

Found and clicked 'ADD TO CART' button for Cashews product at (988, 454) on .products .product >> nth=3 >> button
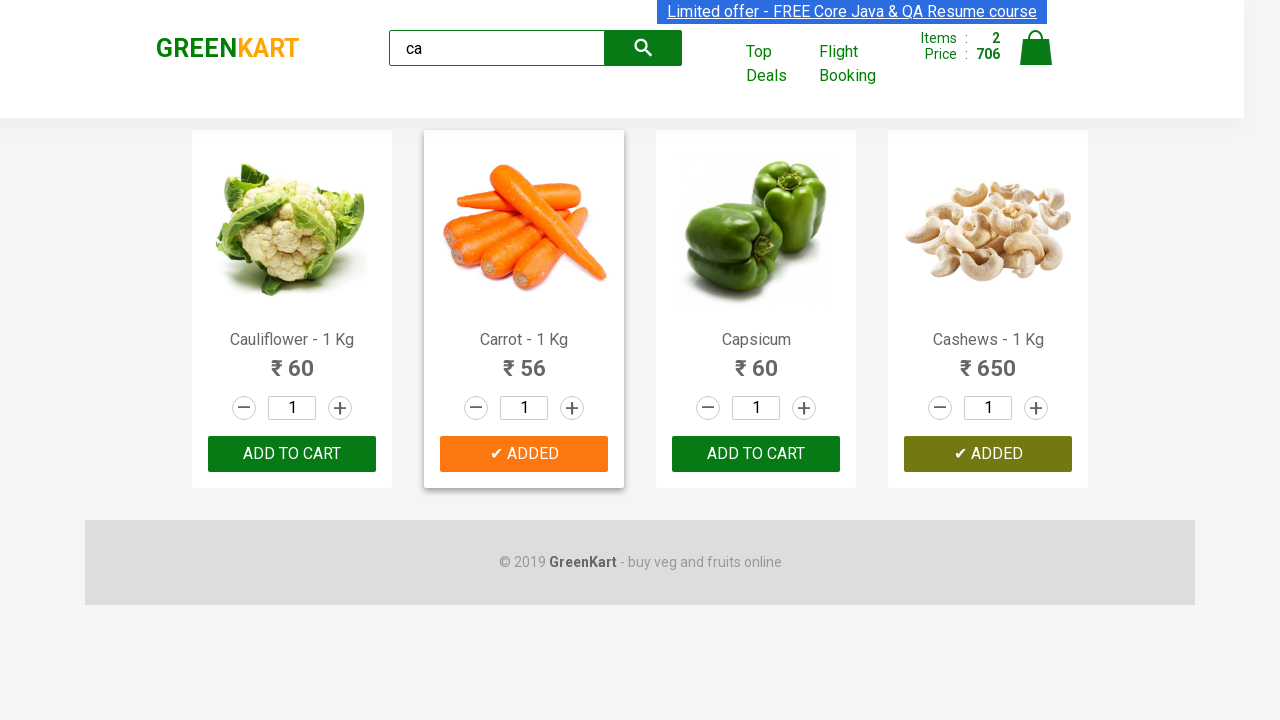

Verified that brand text is 'GREENKART'
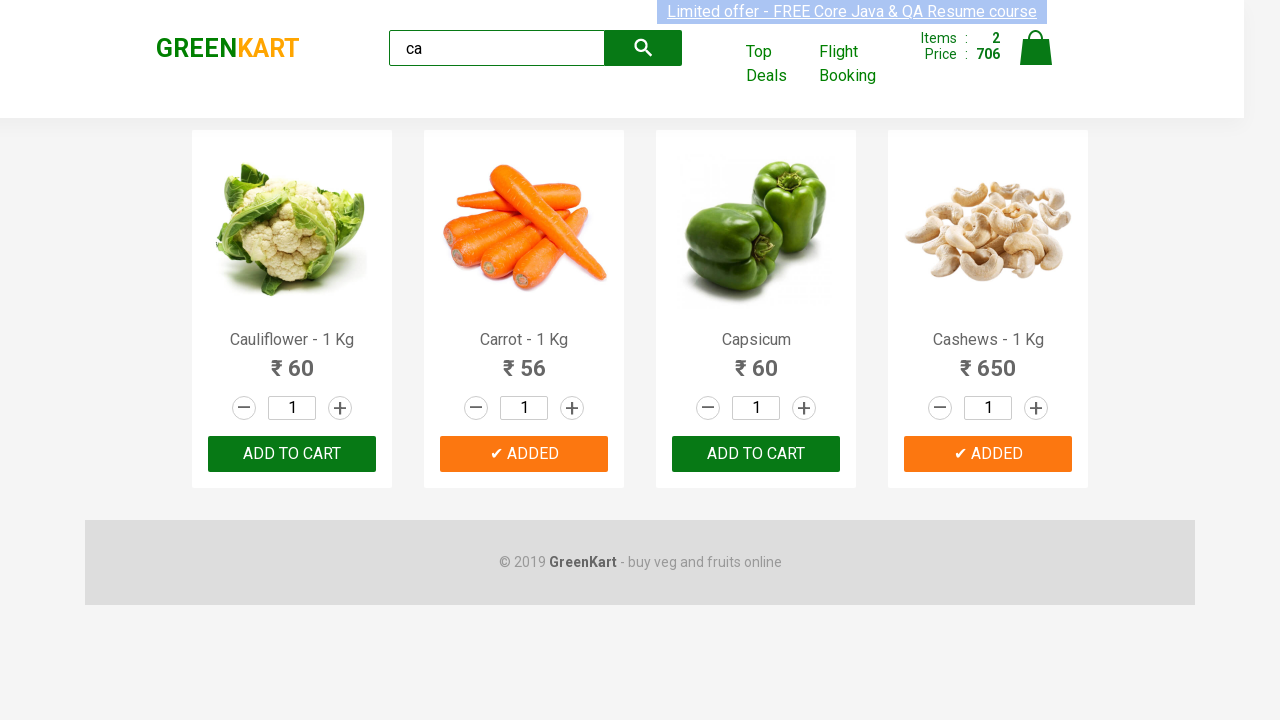

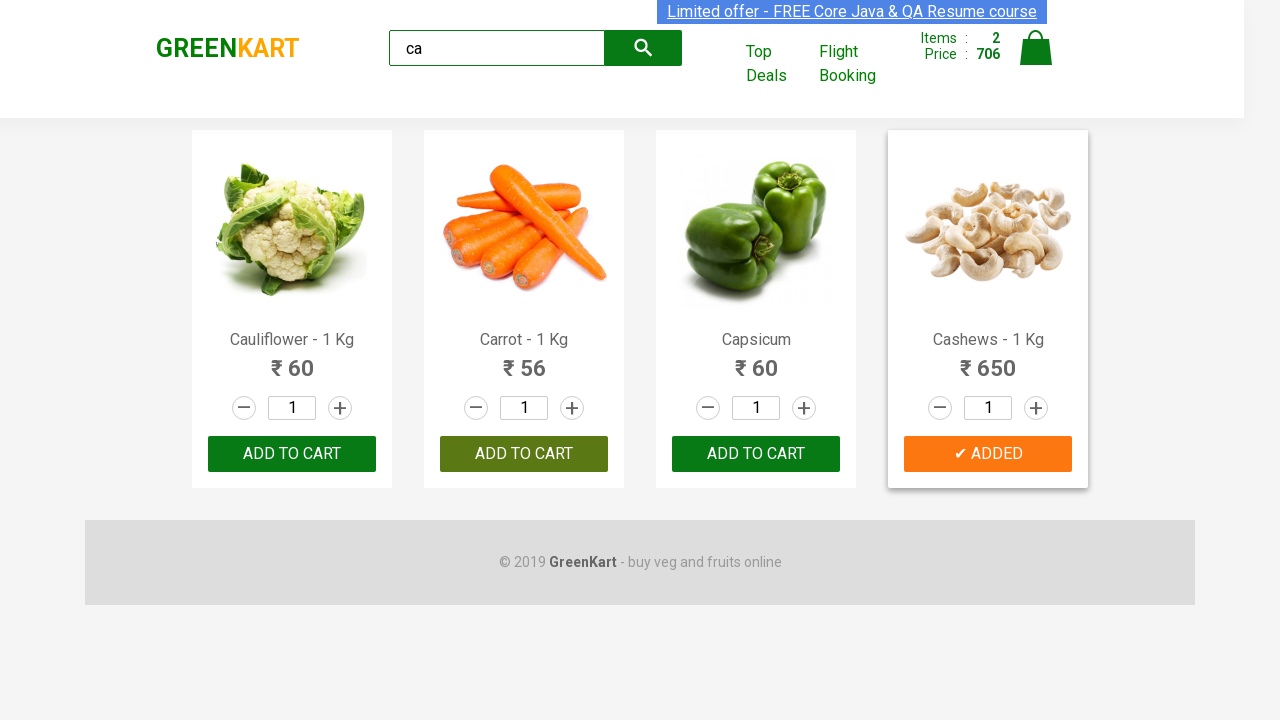